Tests JavaScript confirmation popup handling by clicking a button that triggers a confirm dialog and accepting it

Starting URL: http://www.tizag.com/javascriptT/javascriptconfirm.php

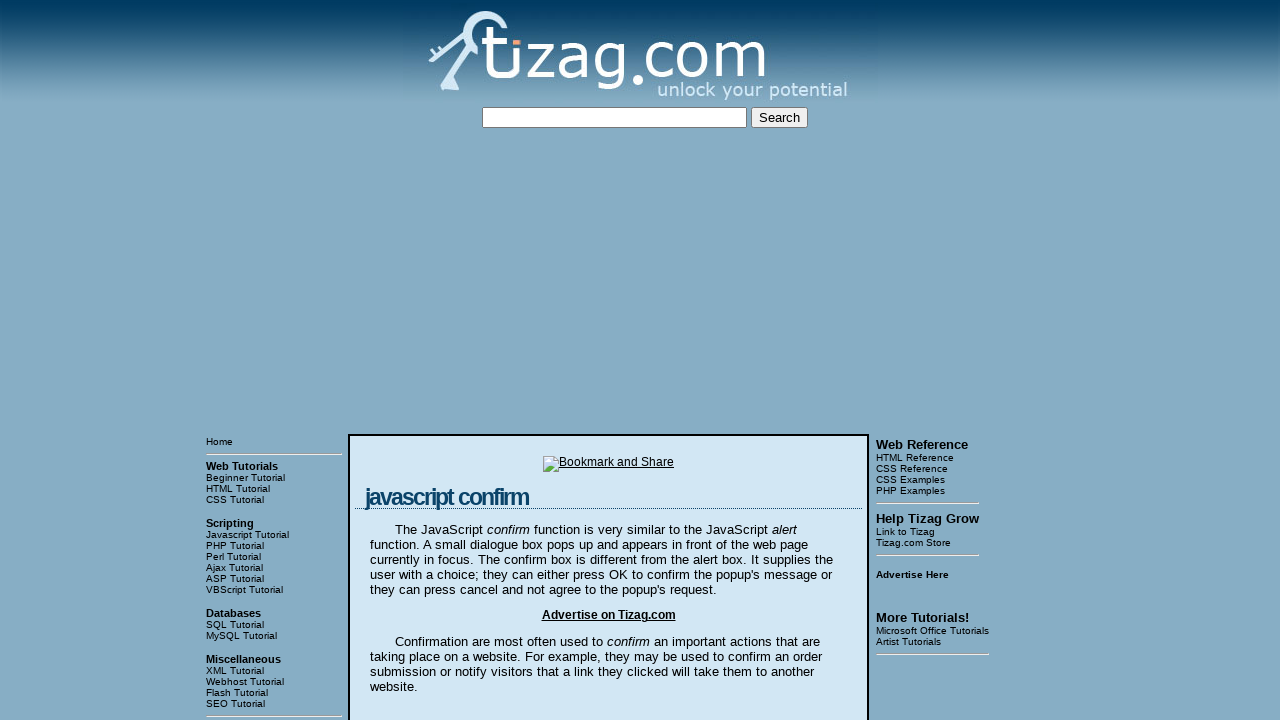

Clicked button to trigger JavaScript confirmation popup at (427, 361) on input[onclick='confirmation()']
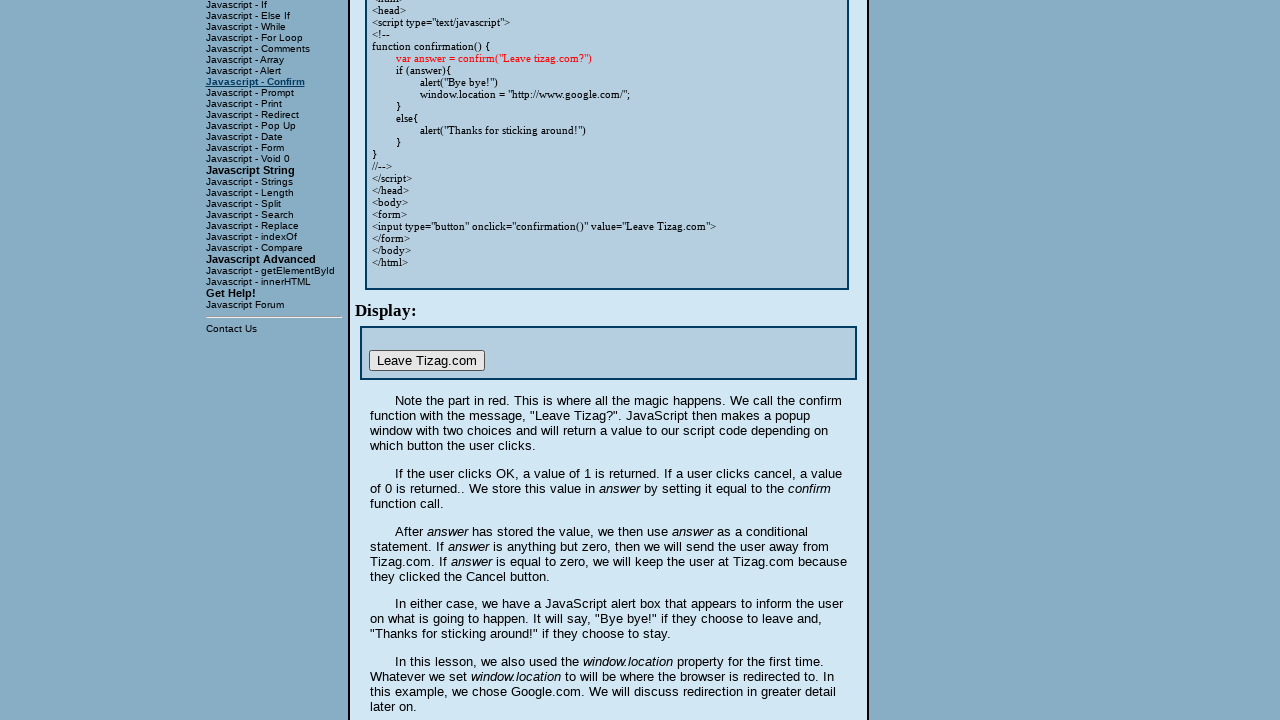

Set up dialog handler to accept confirmation popups
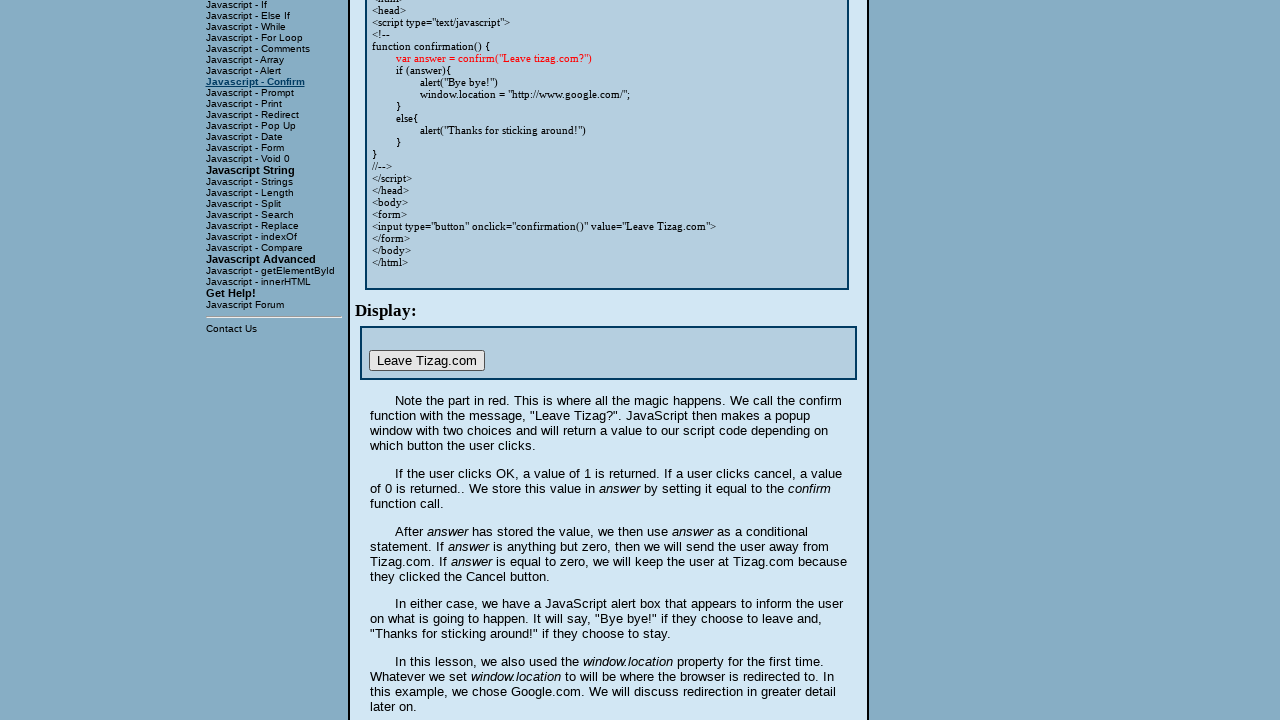

Set up one-time dialog handler to accept next confirmation popup
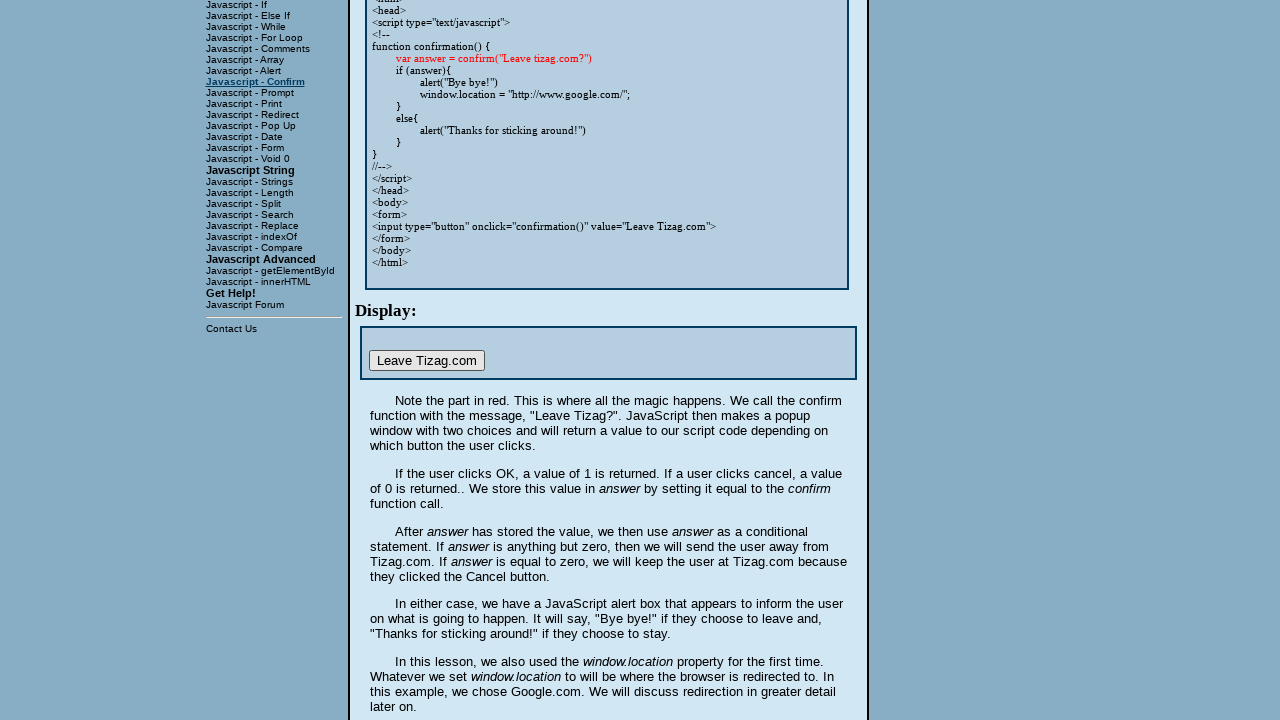

Clicked button to trigger confirmation popup and accepted it at (427, 361) on input[onclick='confirmation()']
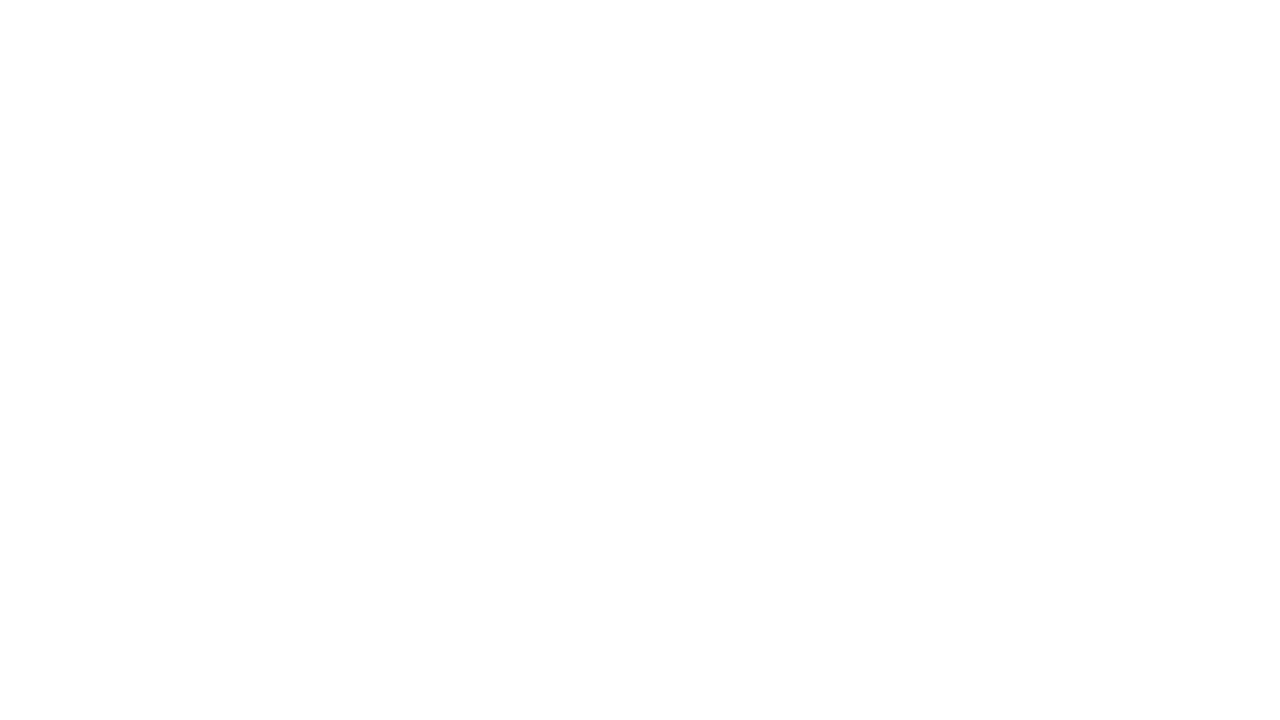

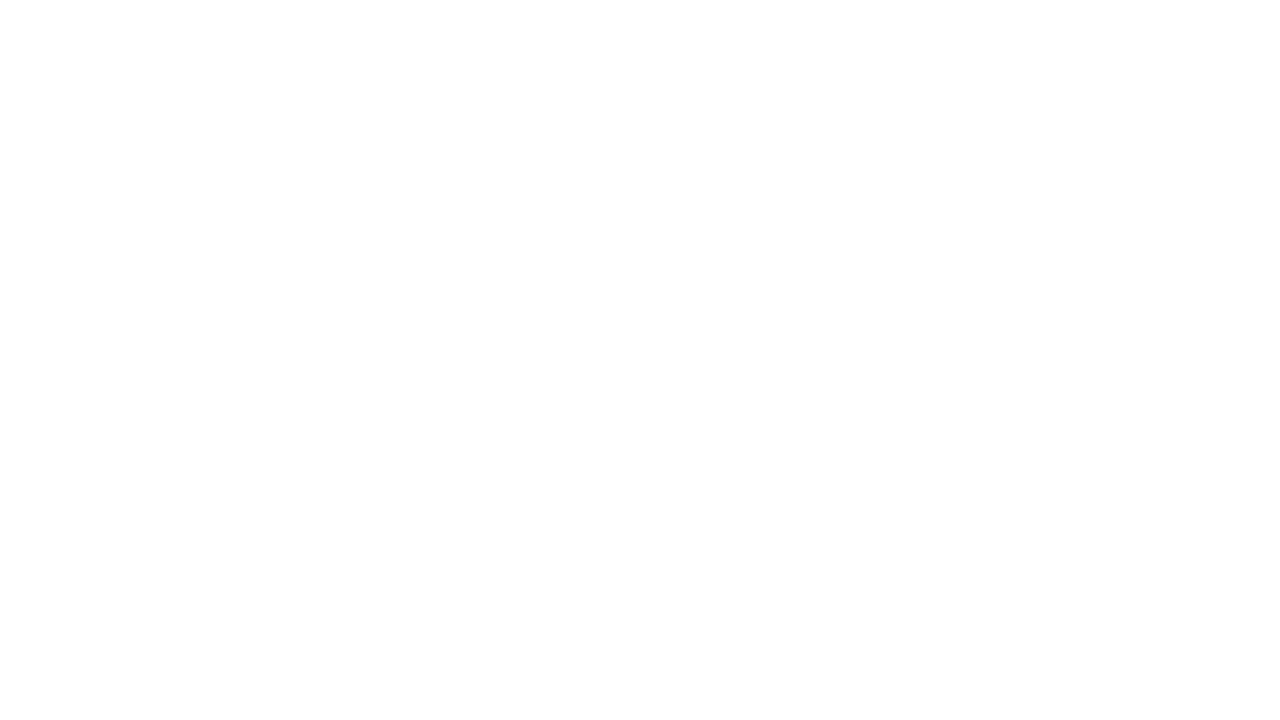